Navigates to the South African National Lottery Powerball history page and verifies the page loads successfully

Starting URL: https://www.nationallottery.co.za/powerball-history

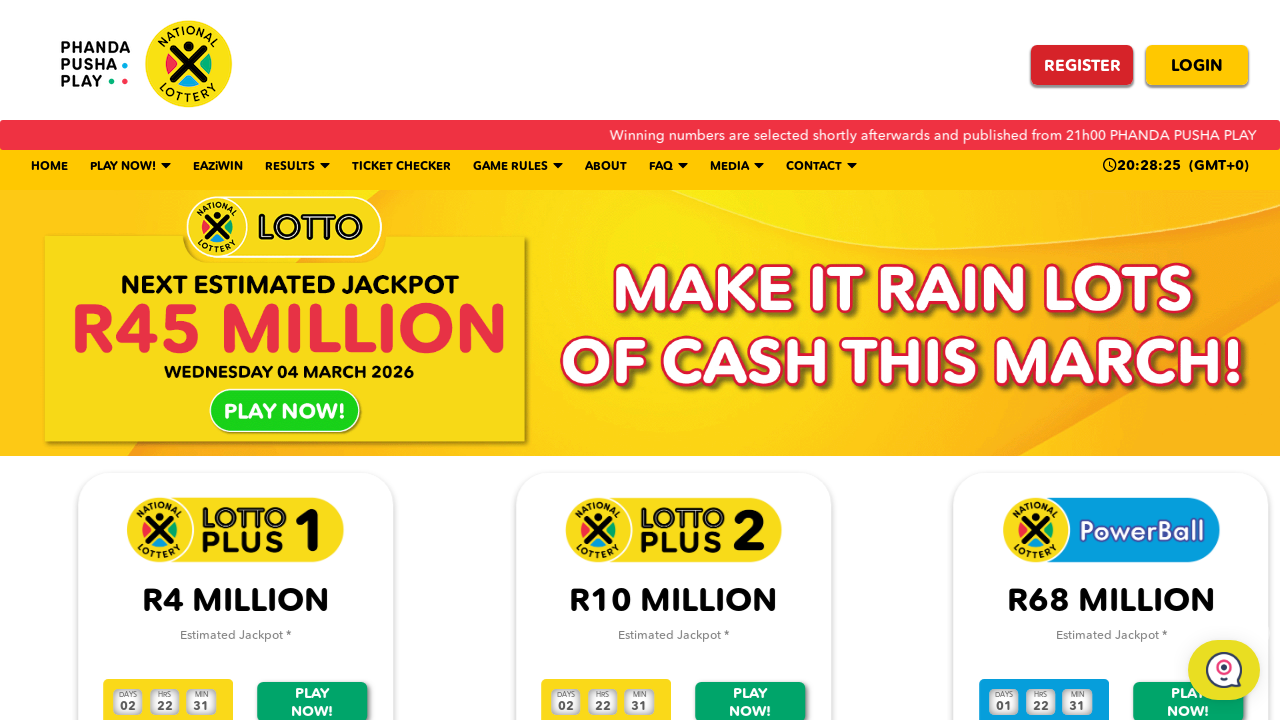

Waited for page DOM content to load
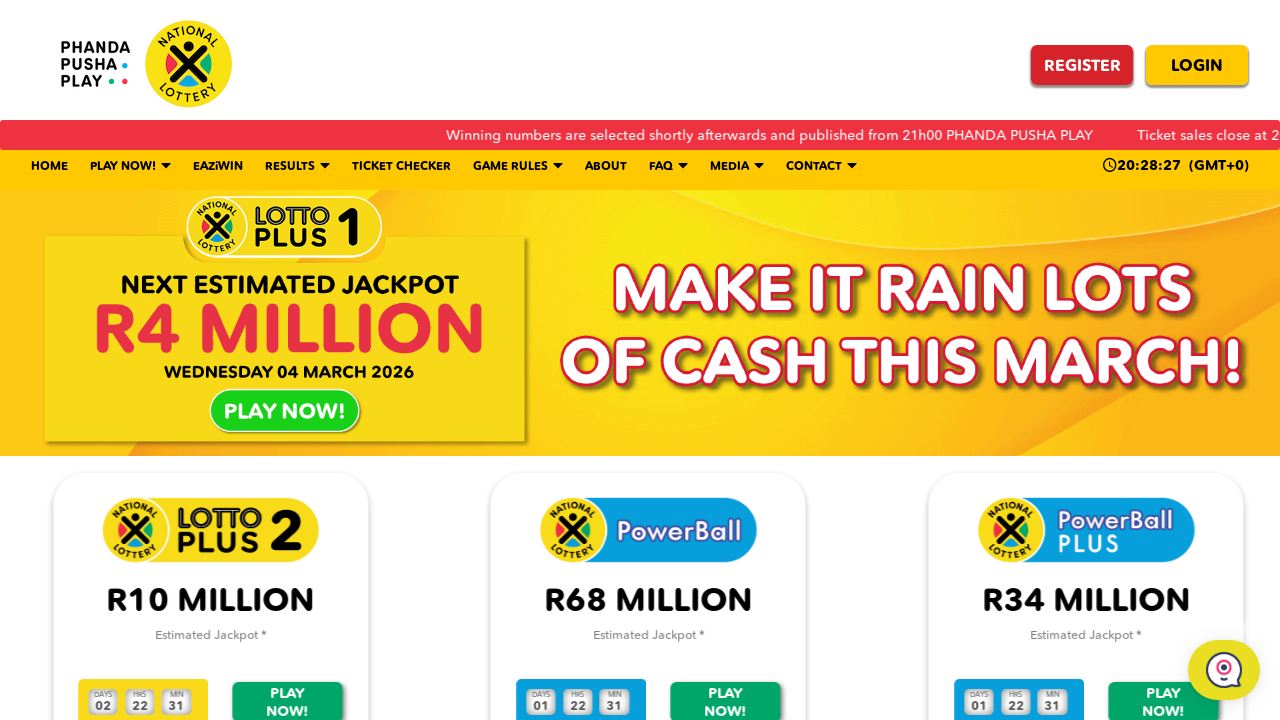

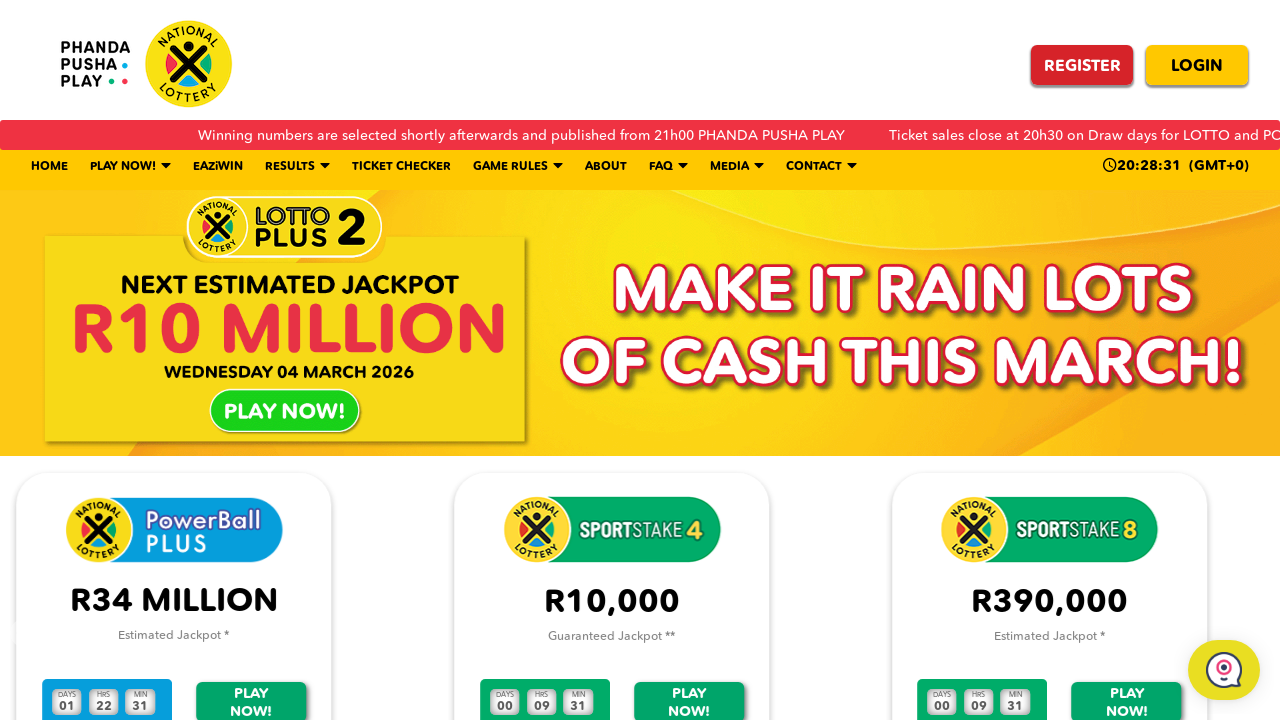